Tests opening a new browser tab, switching to it, and navigating to a different page in the new tab

Starting URL: https://the-internet.herokuapp.com/windows

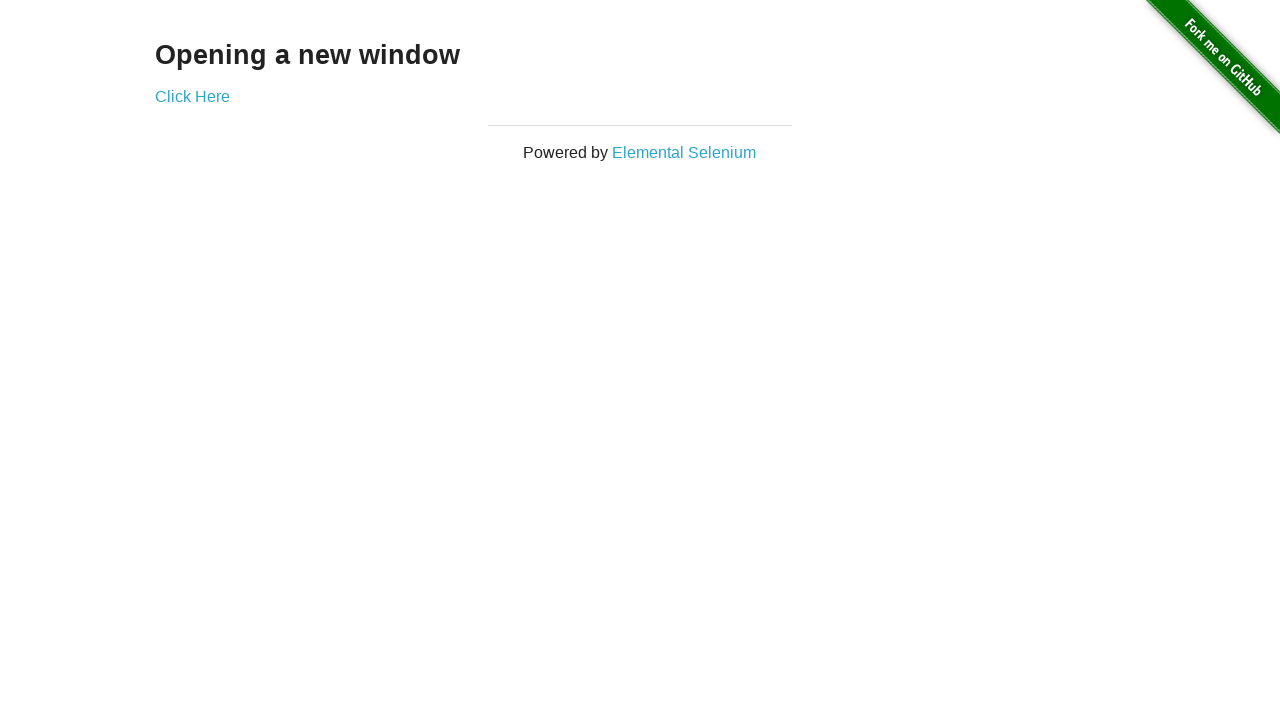

Opened a new browser tab
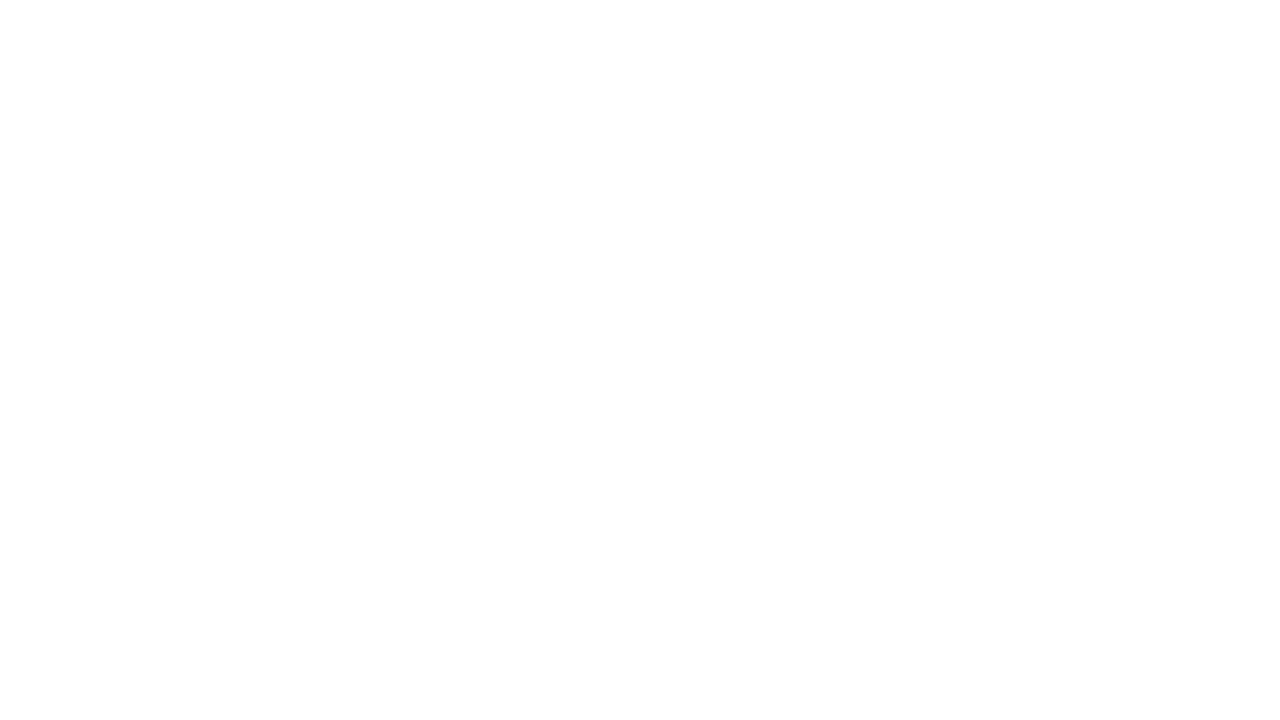

Navigated new tab to https://the-internet.herokuapp.com/typos
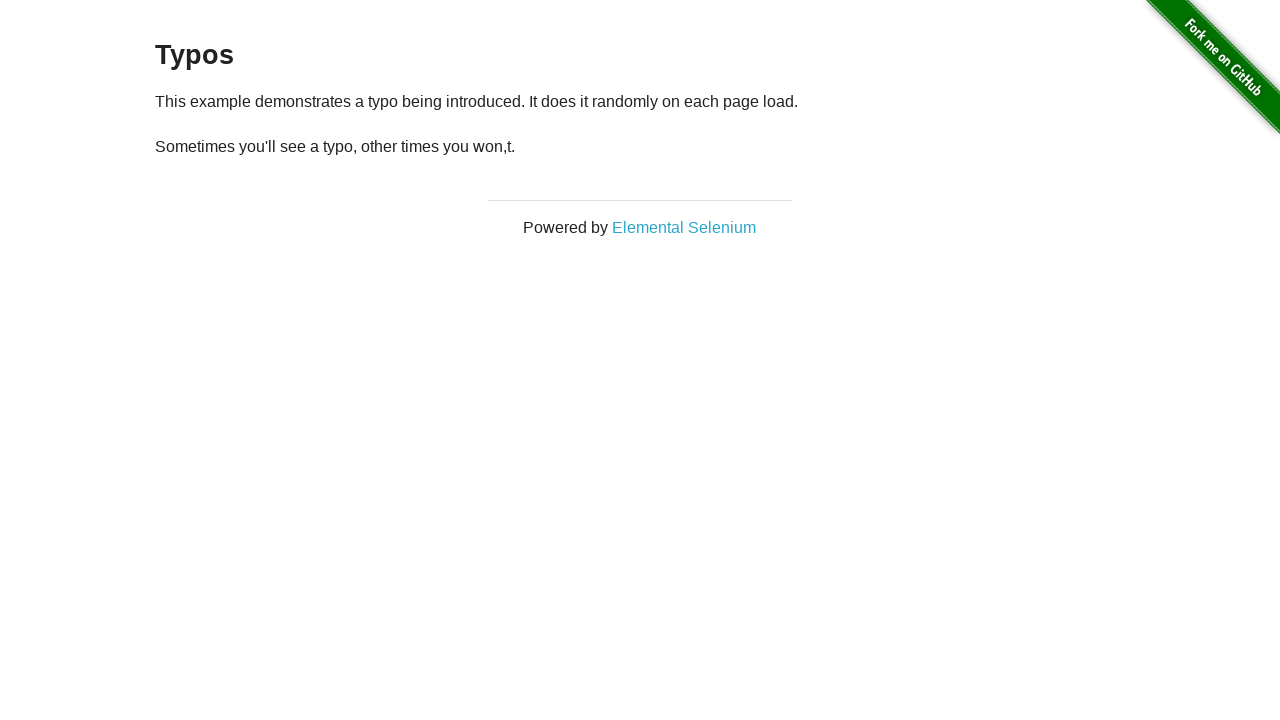

Verified that 2 pages are now open in the context
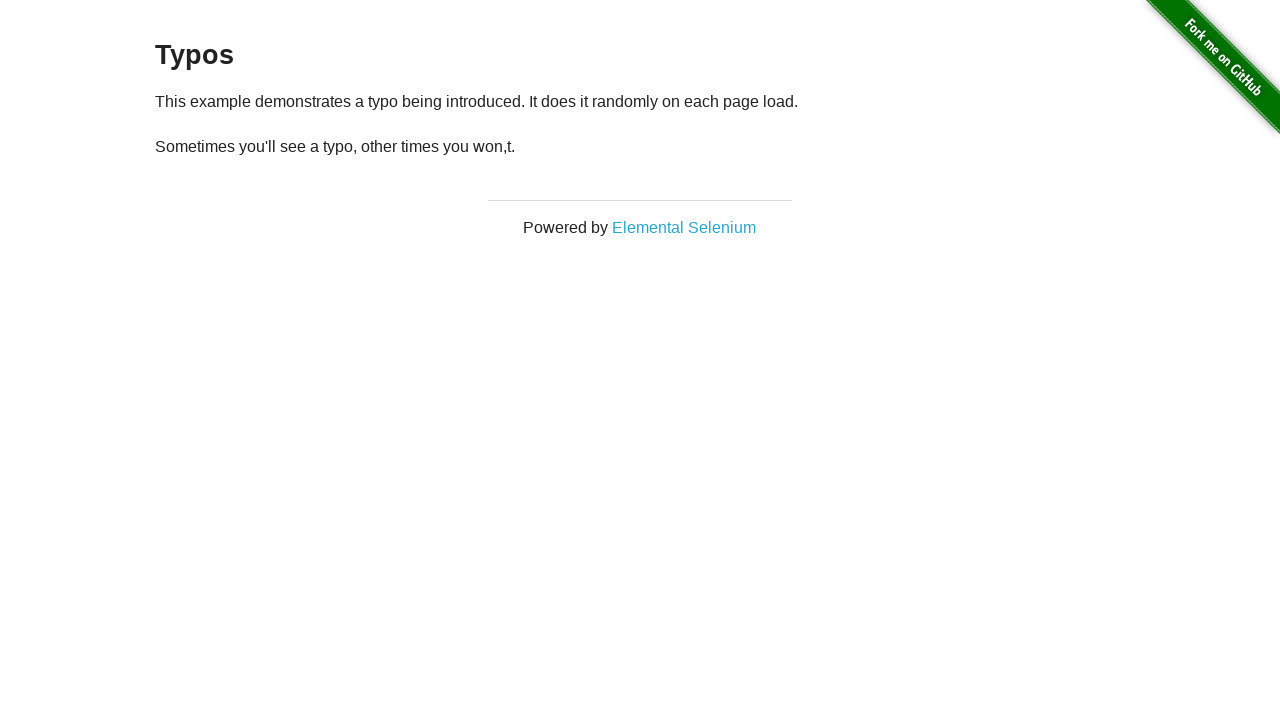

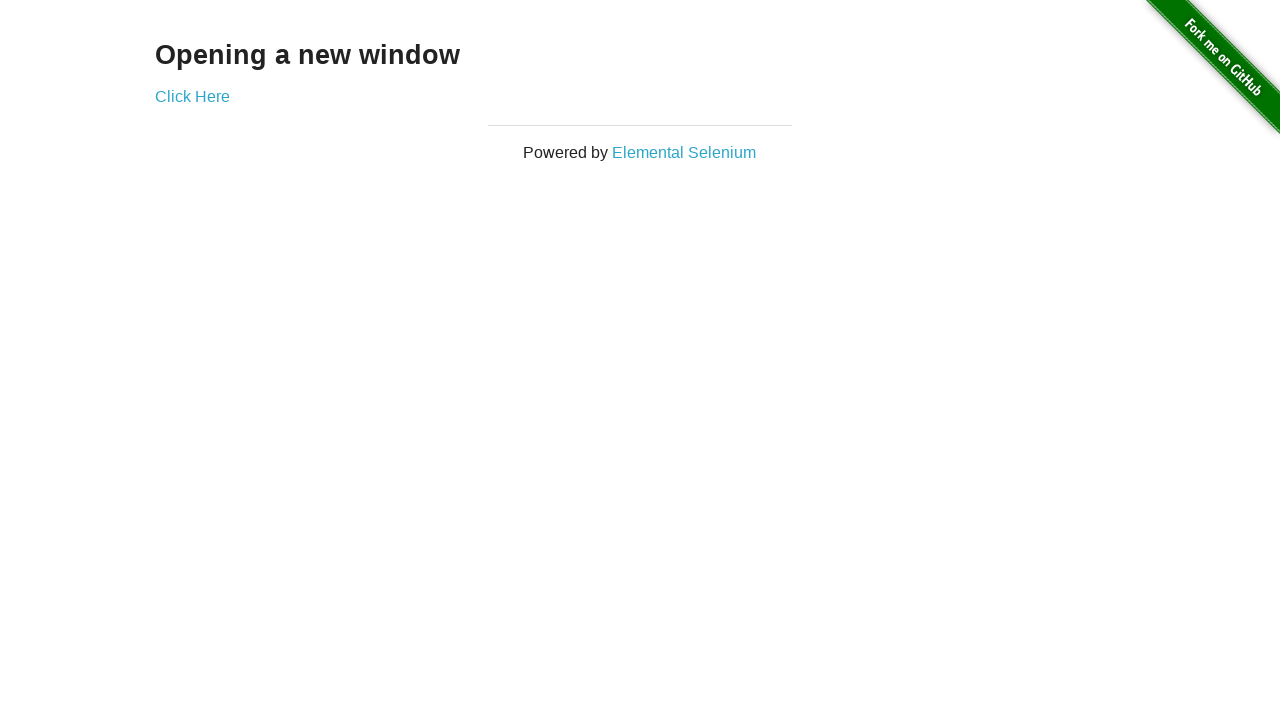